Tests keyboard input functionality by clicking on a name field, typing a name, and clicking a button on a form practice page

Starting URL: https://formy-project.herokuapp.com/keypress

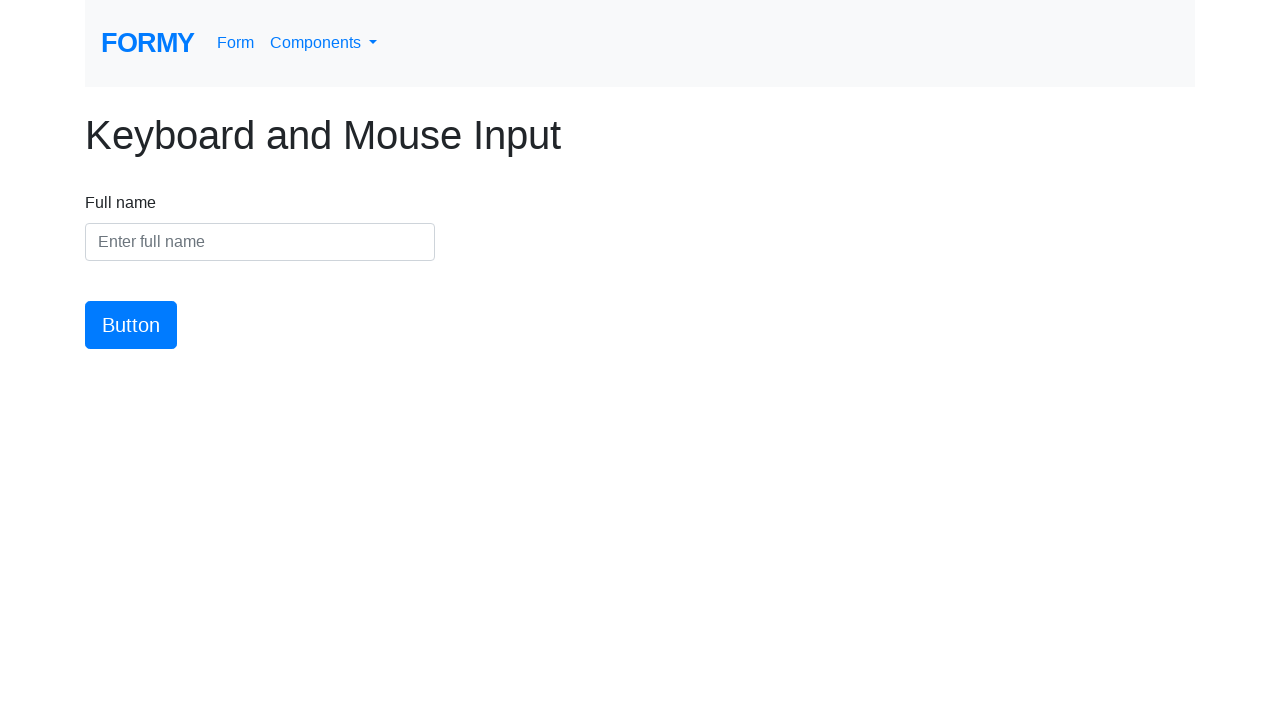

Clicked on the name input field at (260, 242) on #name
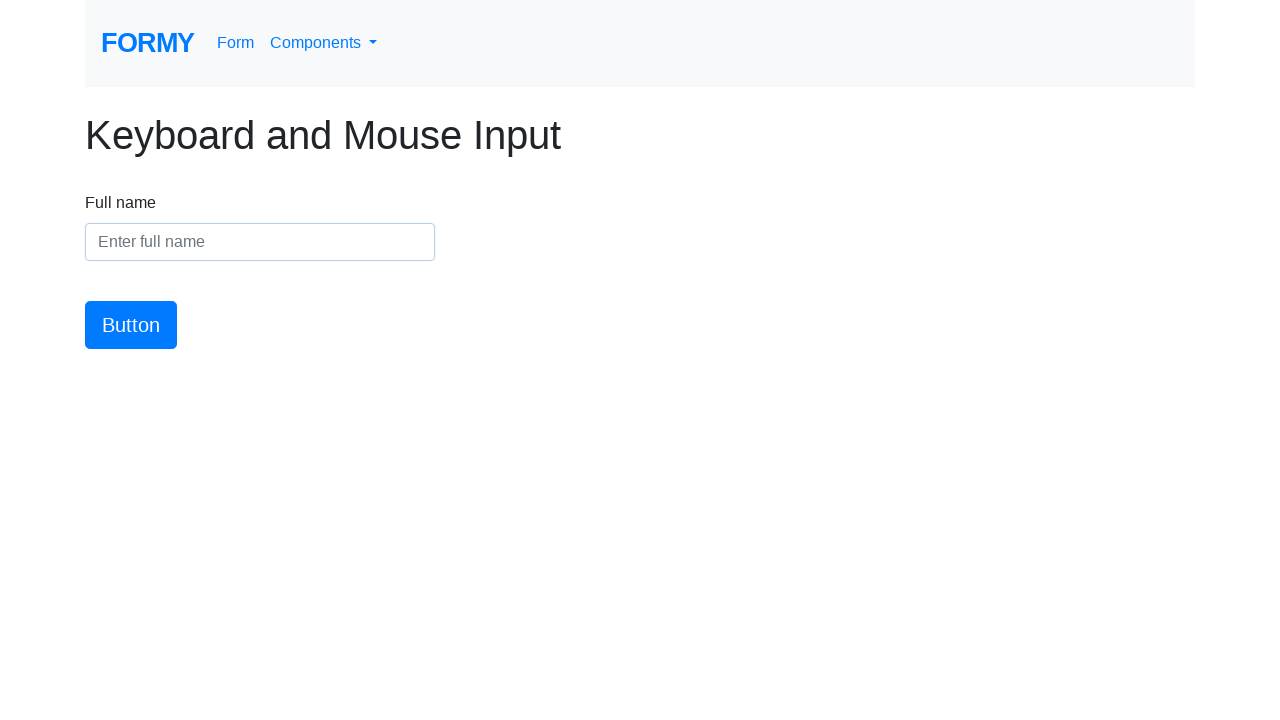

Typed 'marcus_test' into the name field on #name
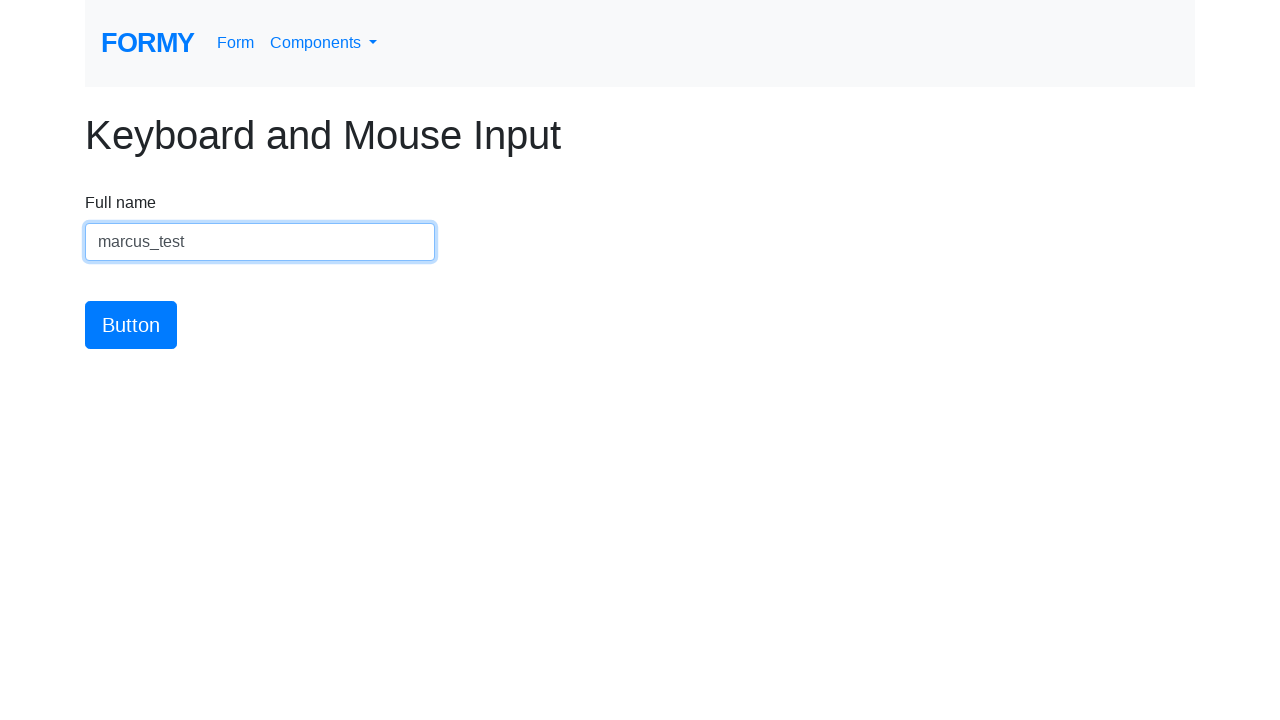

Clicked the submit button at (131, 325) on #button
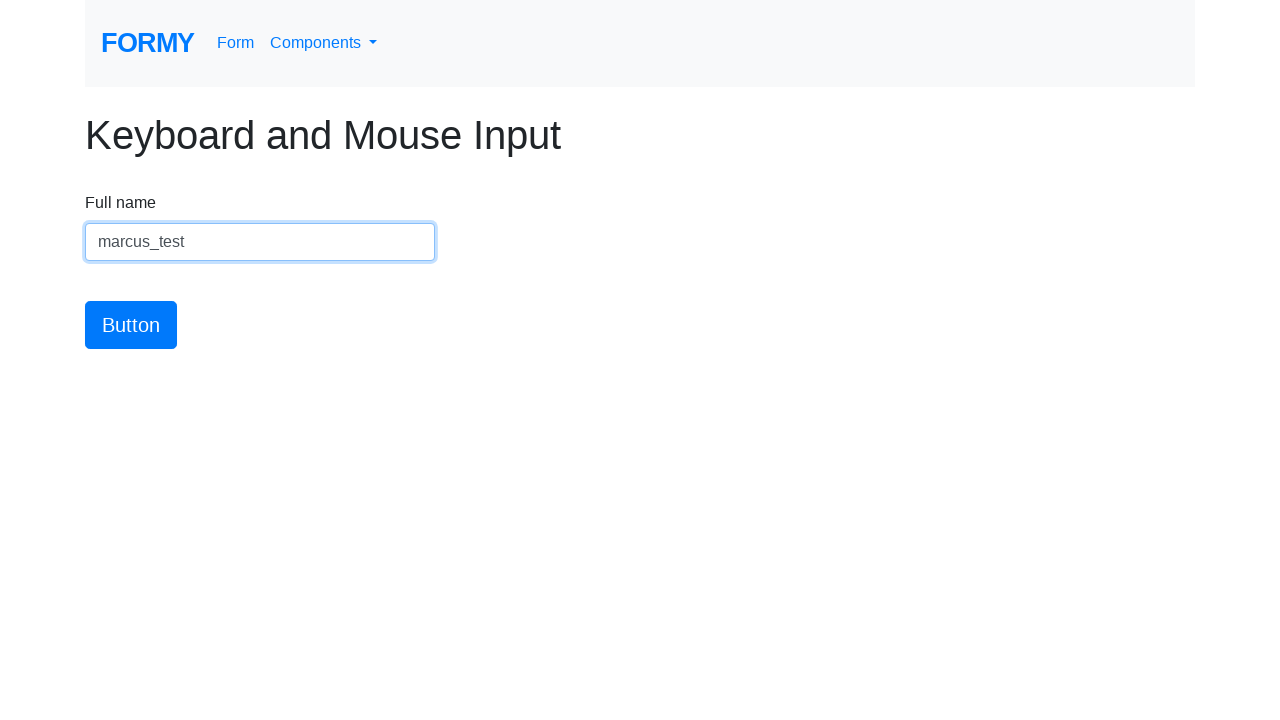

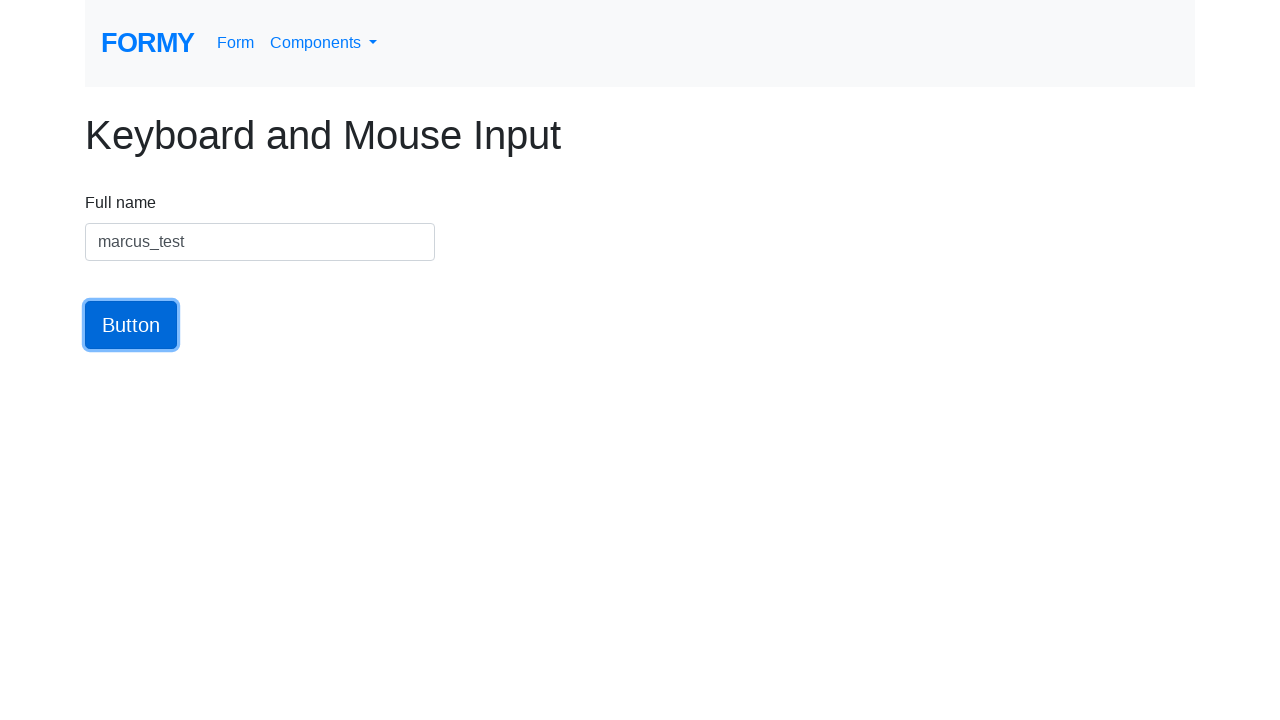